Tests checkbox interaction by clicking on the first checkbox and conditionally clicking the second checkbox if it's not already selected

Starting URL: https://the-internet.herokuapp.com/checkboxes

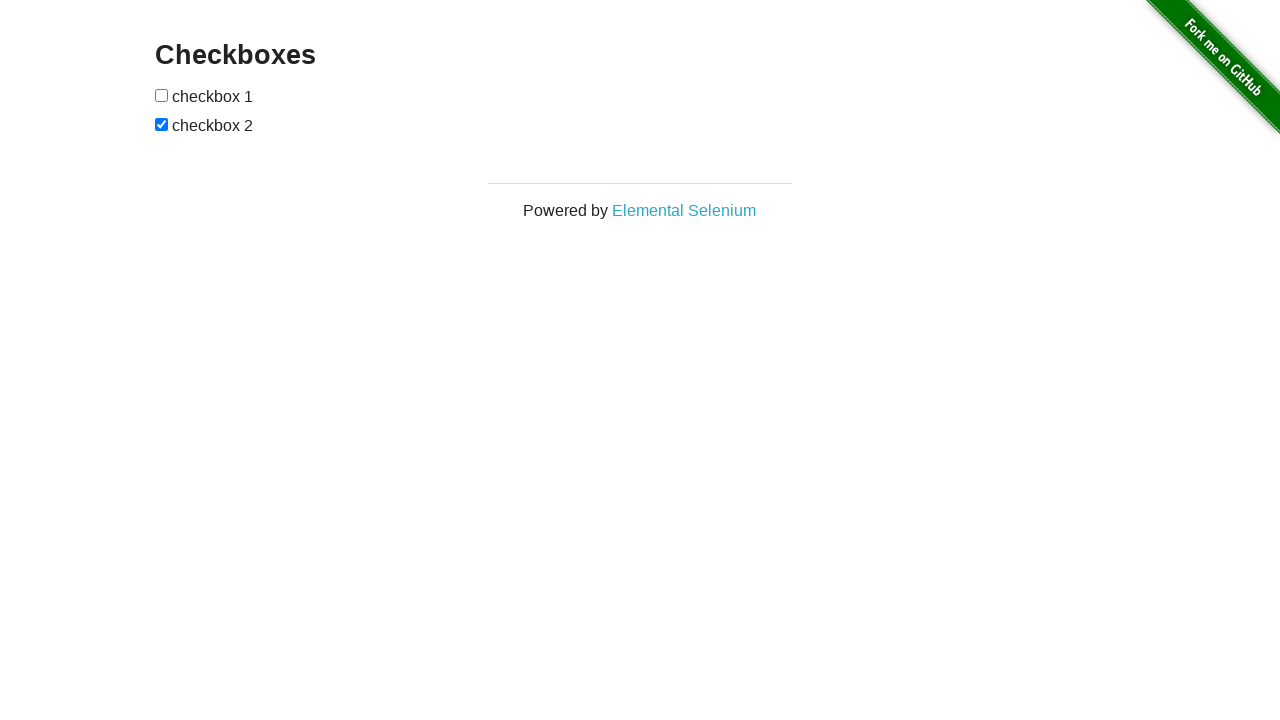

Clicked the first checkbox at (162, 95) on xpath=//input[@type='checkbox'][1]
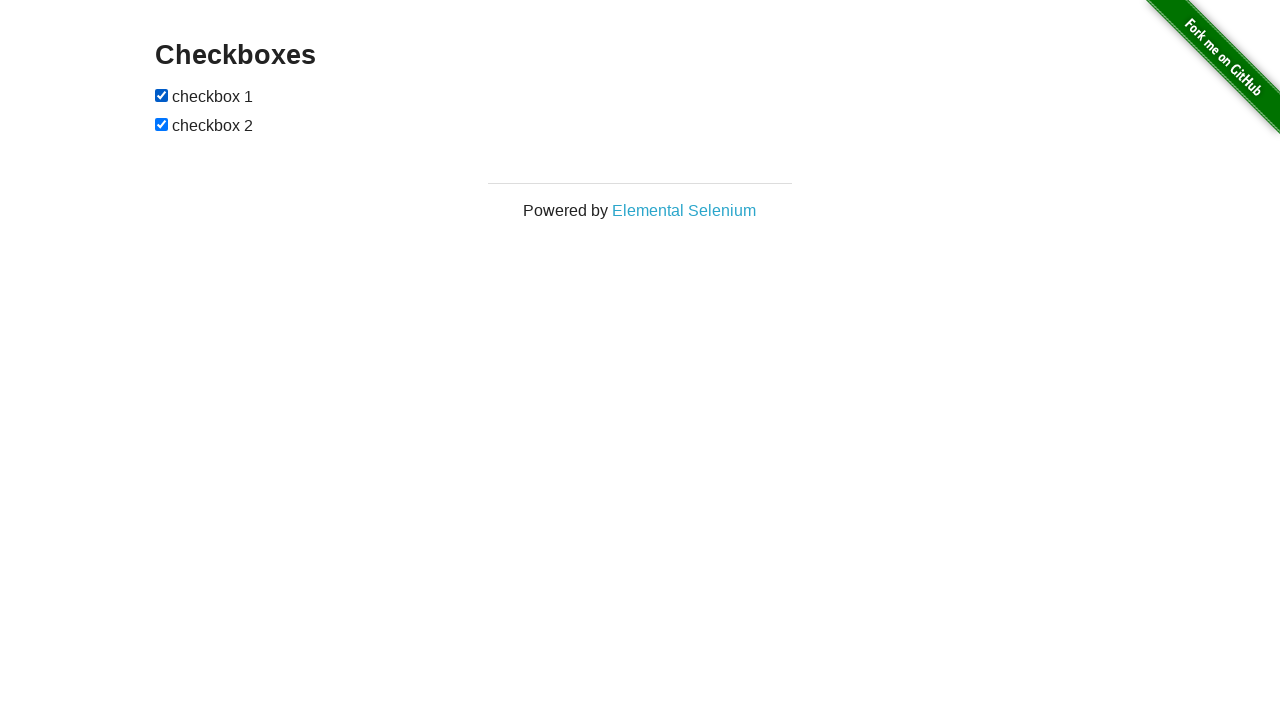

Located the second checkbox
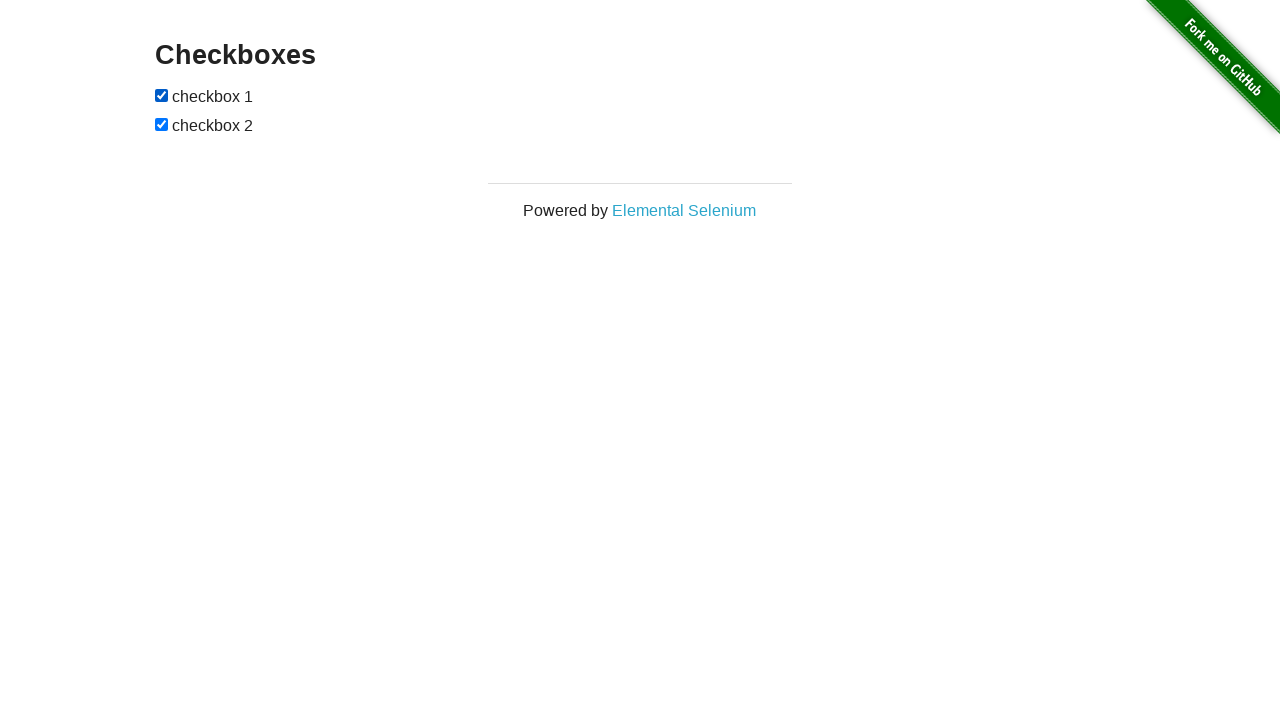

Second checkbox was already selected, no action needed
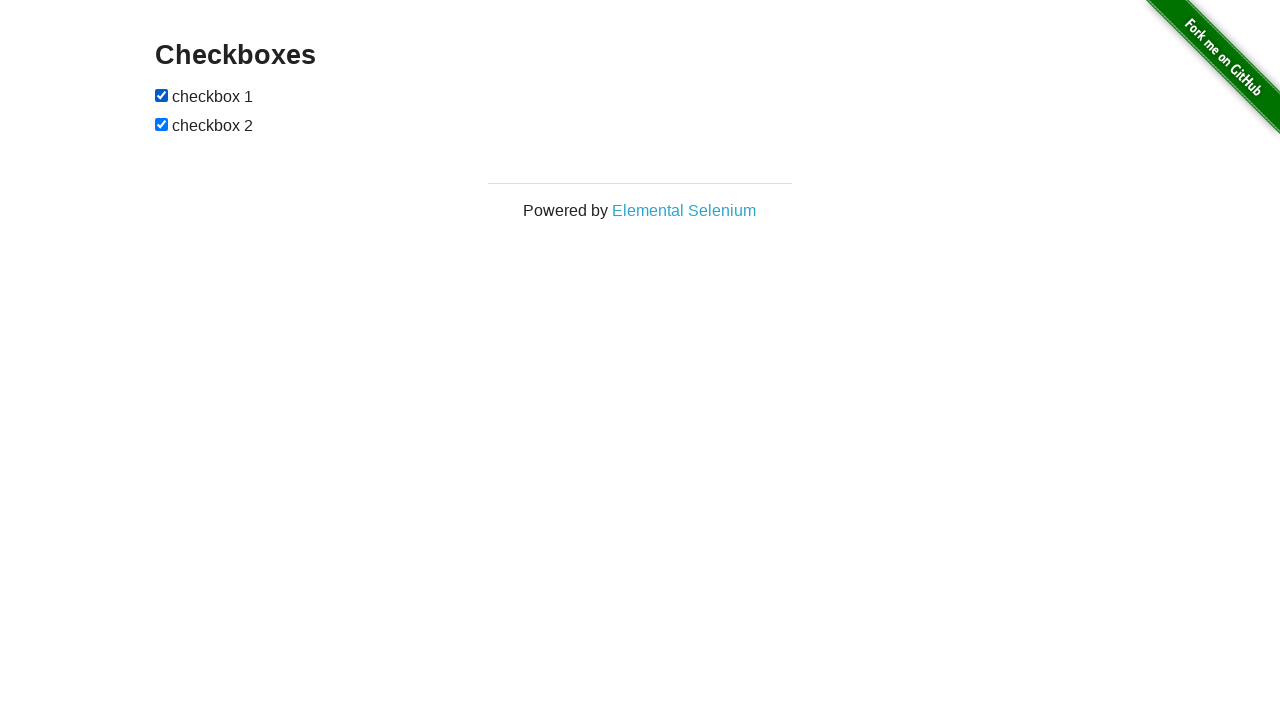

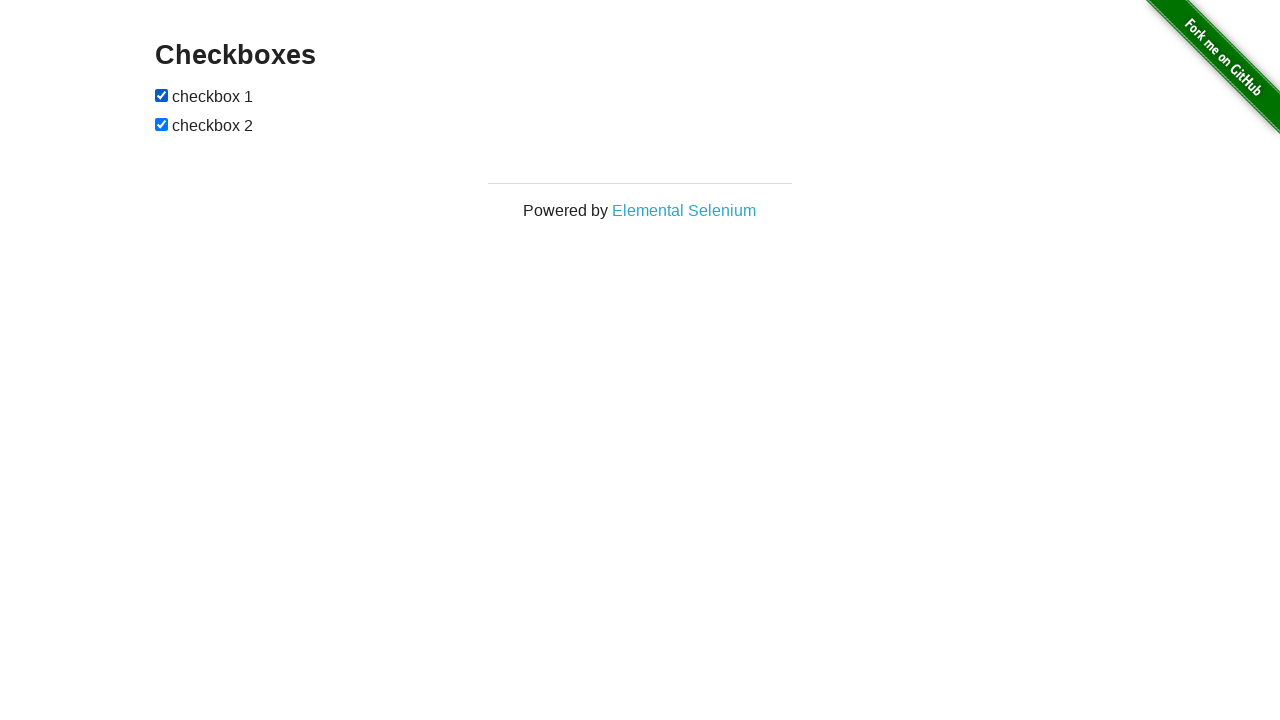